Automates a typing speed test by starting the test and typing each word that appears on the screen with spaces between them

Starting URL: https://www.onparmak.org/klavye-hiz-testi

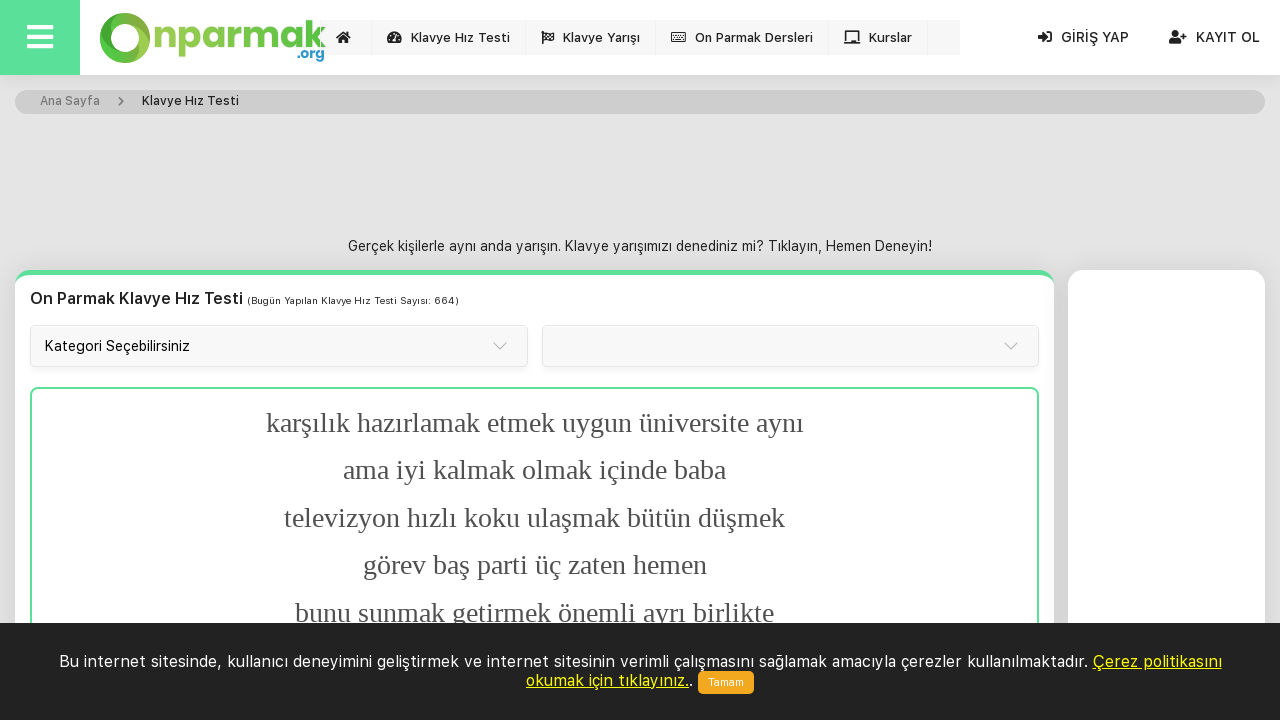

Pressed Enter to start the typing speed test on xpath=/html/body/main/div[2]/div[3]/div[1]/div[1]/div[4]/div[2]/input
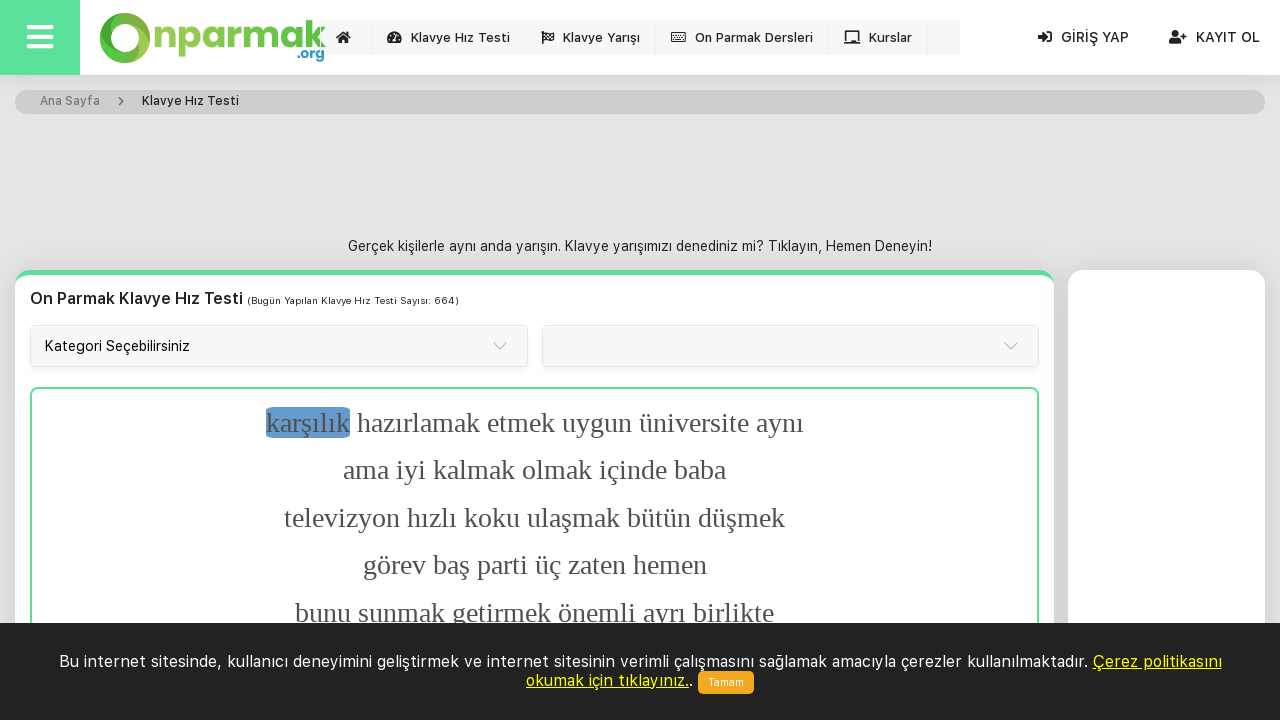

No more words found or error occurred - test completed
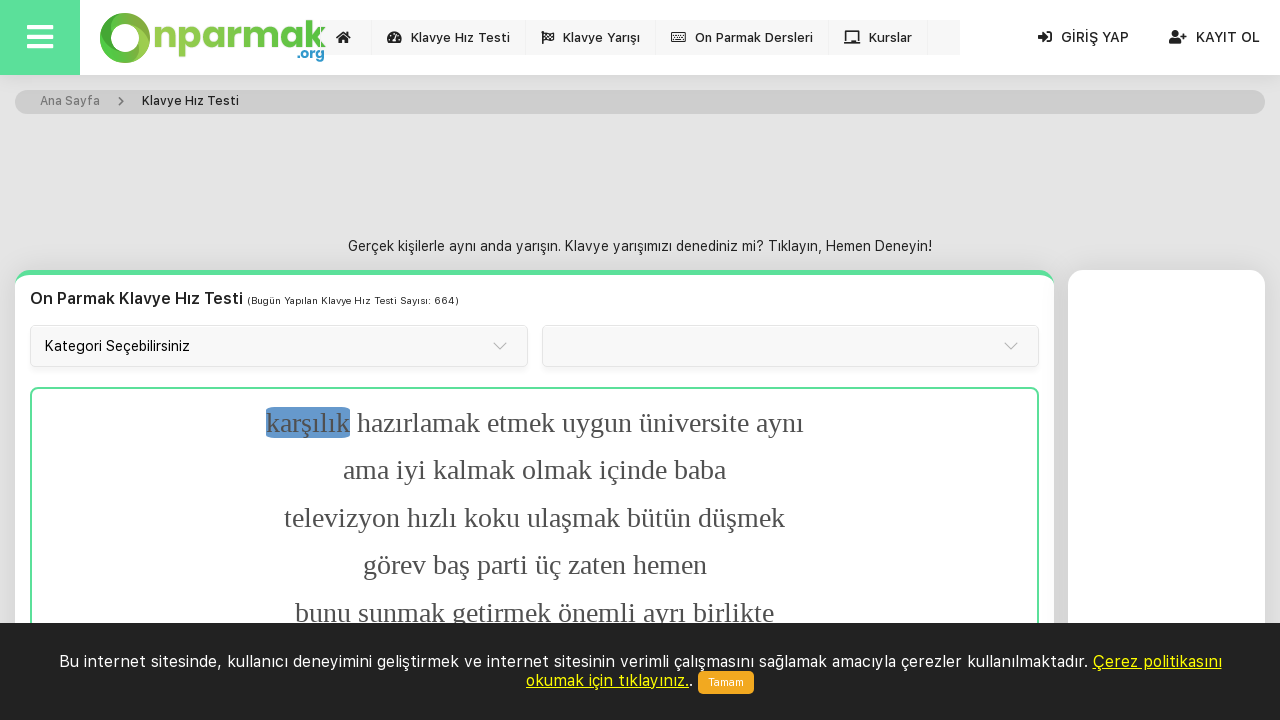

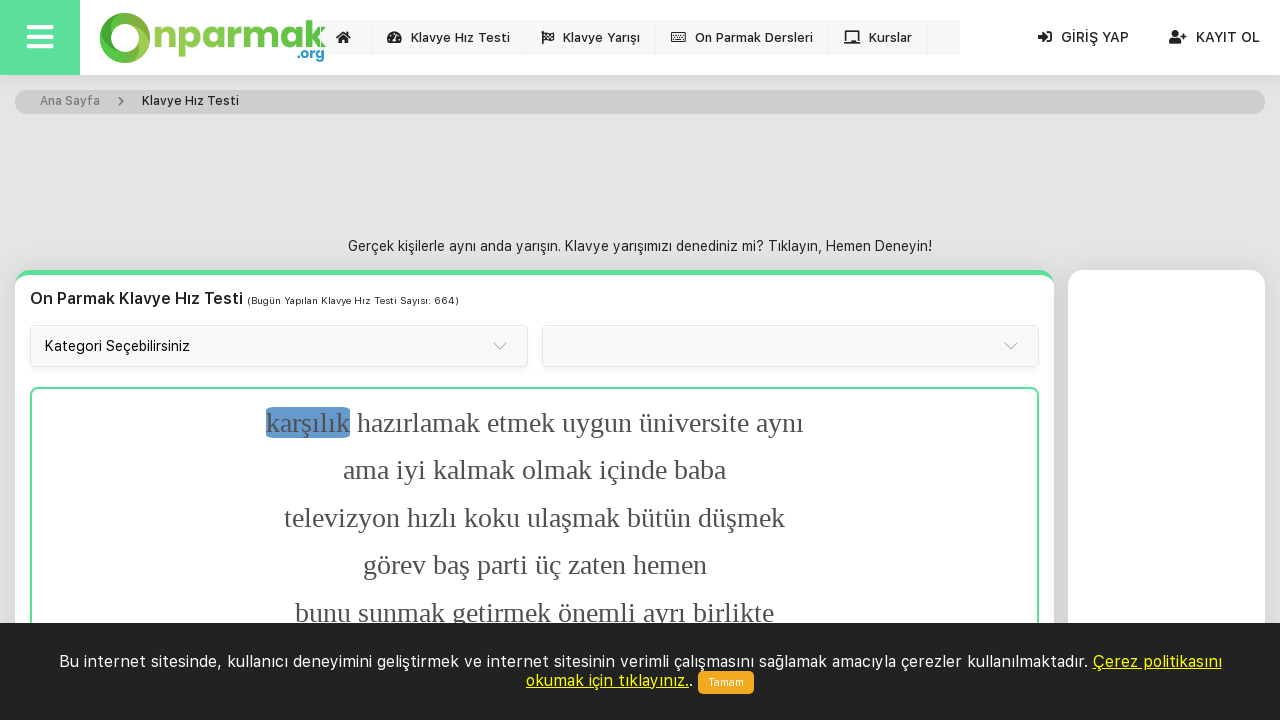